Navigates to SDET Unicorns practice site and verifies the URL and page title contain expected text

Starting URL: https://practice-react.sdetunicorns.com/

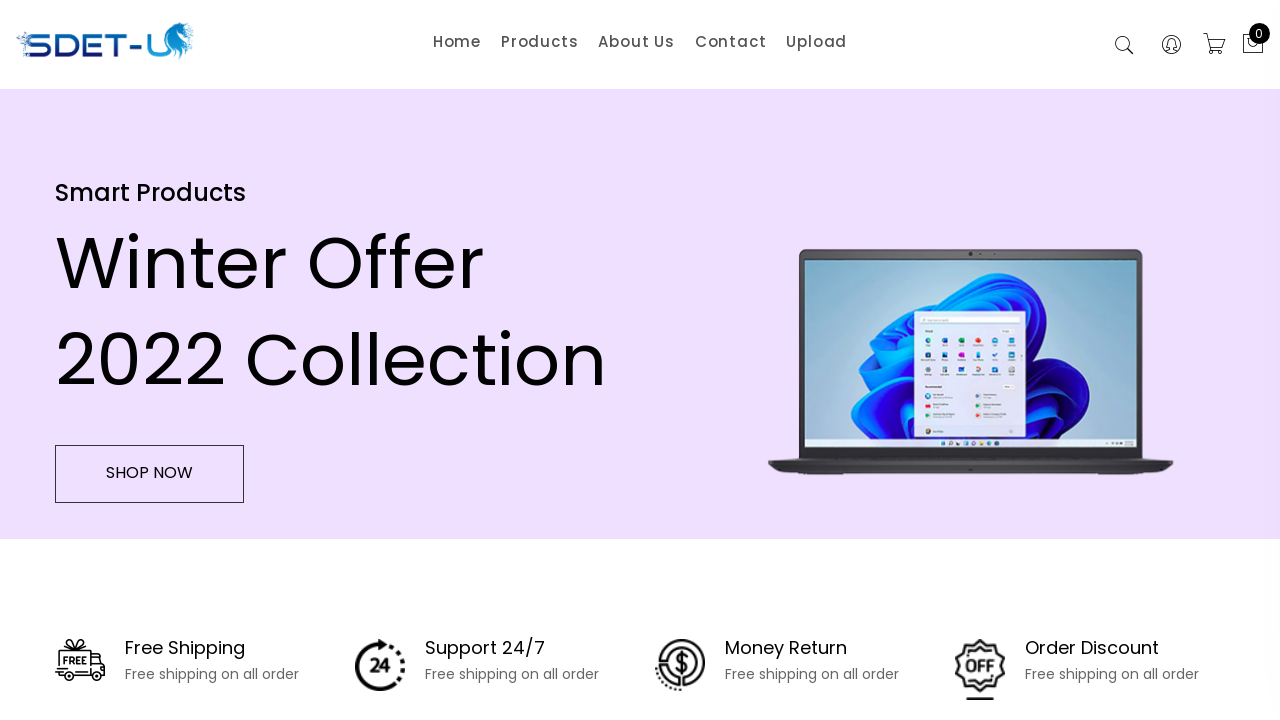

Navigated to SDET Unicorns practice site
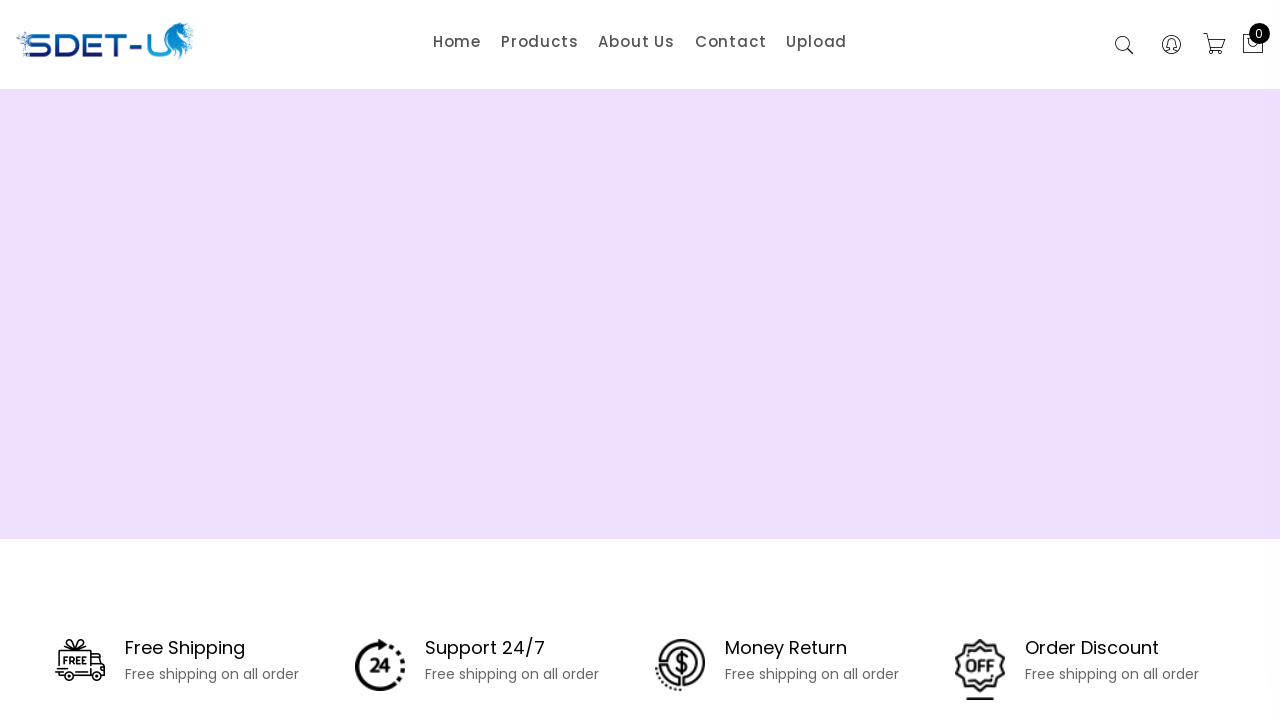

Verified URL contains 'sdetunicorns'
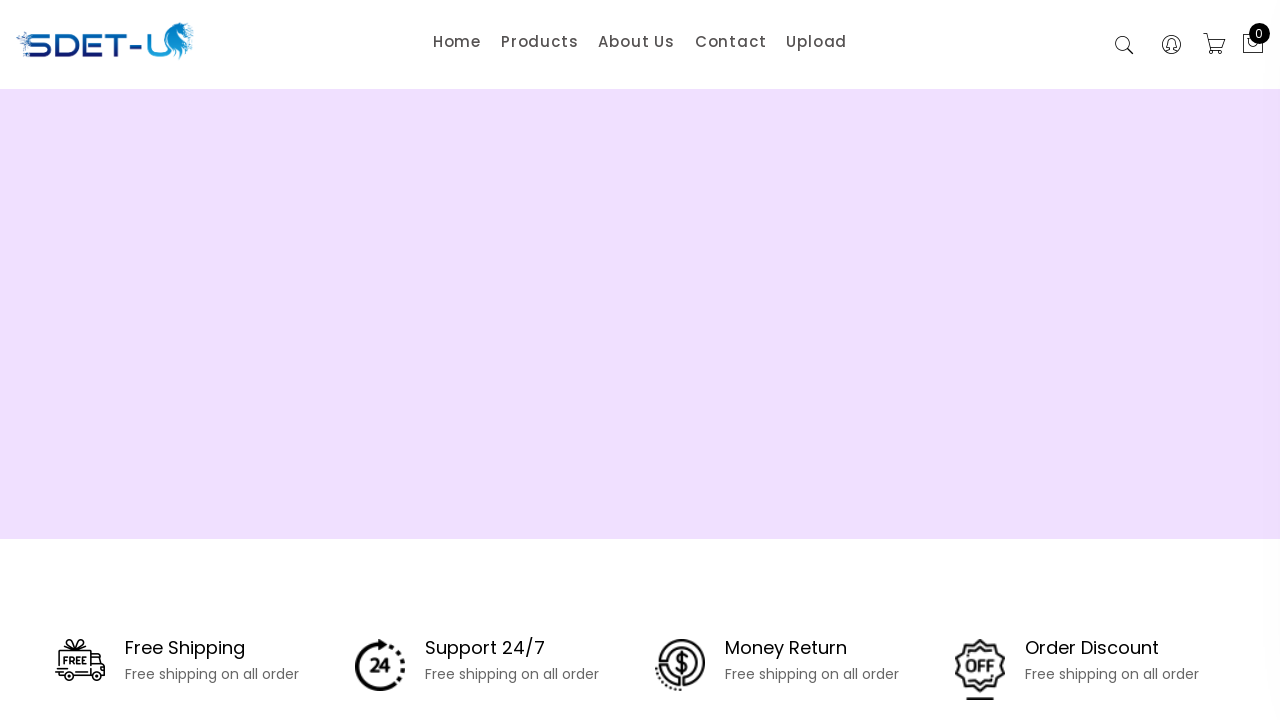

Verified page title contains 'SDET Unicorns'
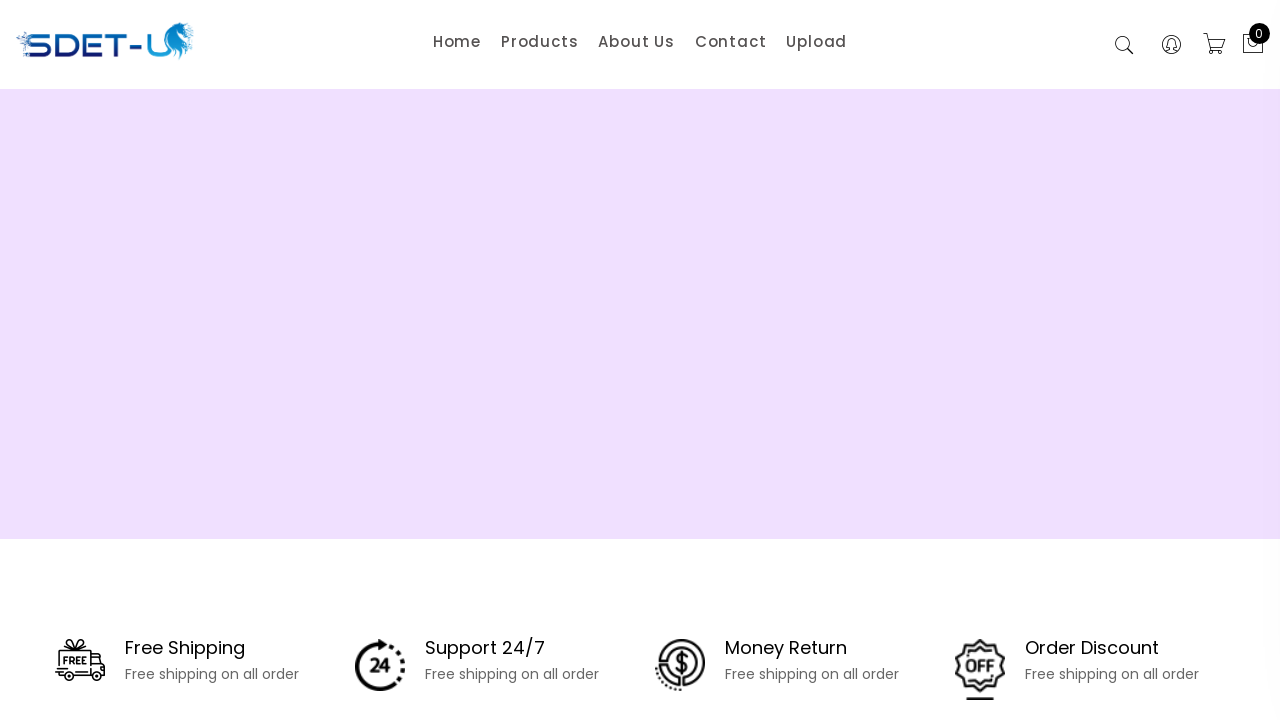

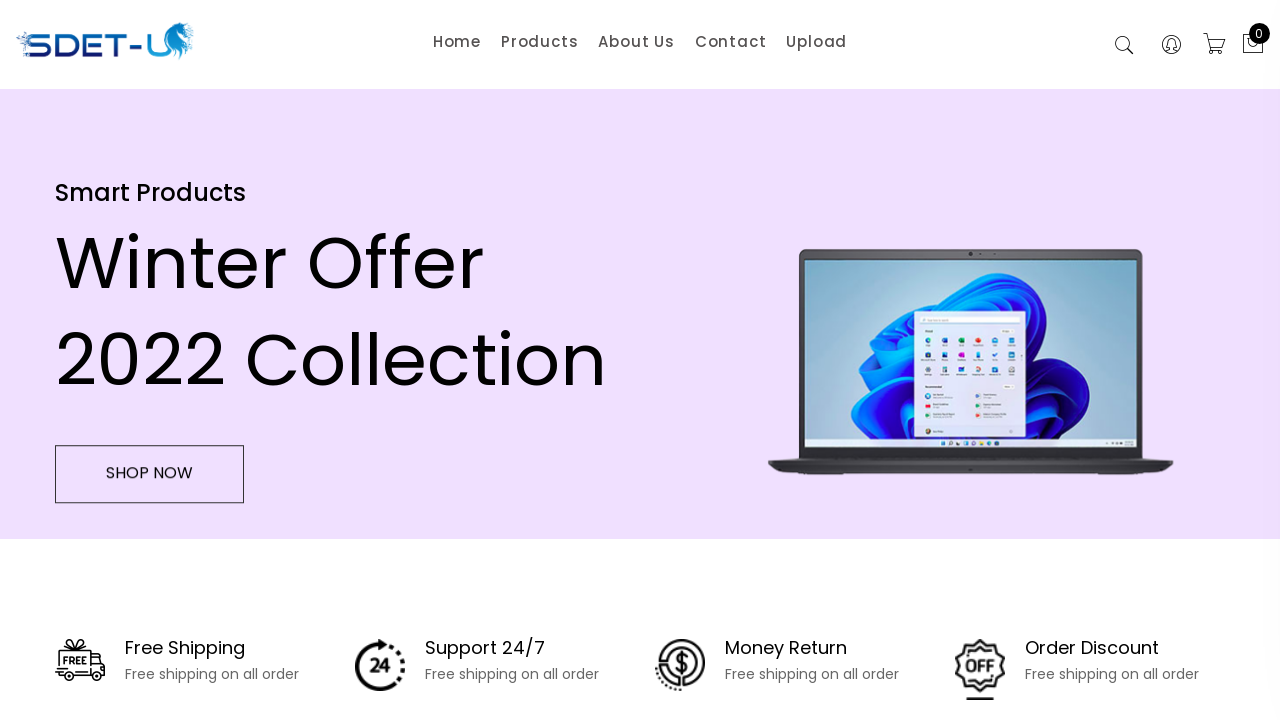